Tests the text box form on DemoQA by clicking through navigation, filling in personal information fields (name, email, addresses), and verifying the submitted data is displayed correctly.

Starting URL: https://demoqa.com

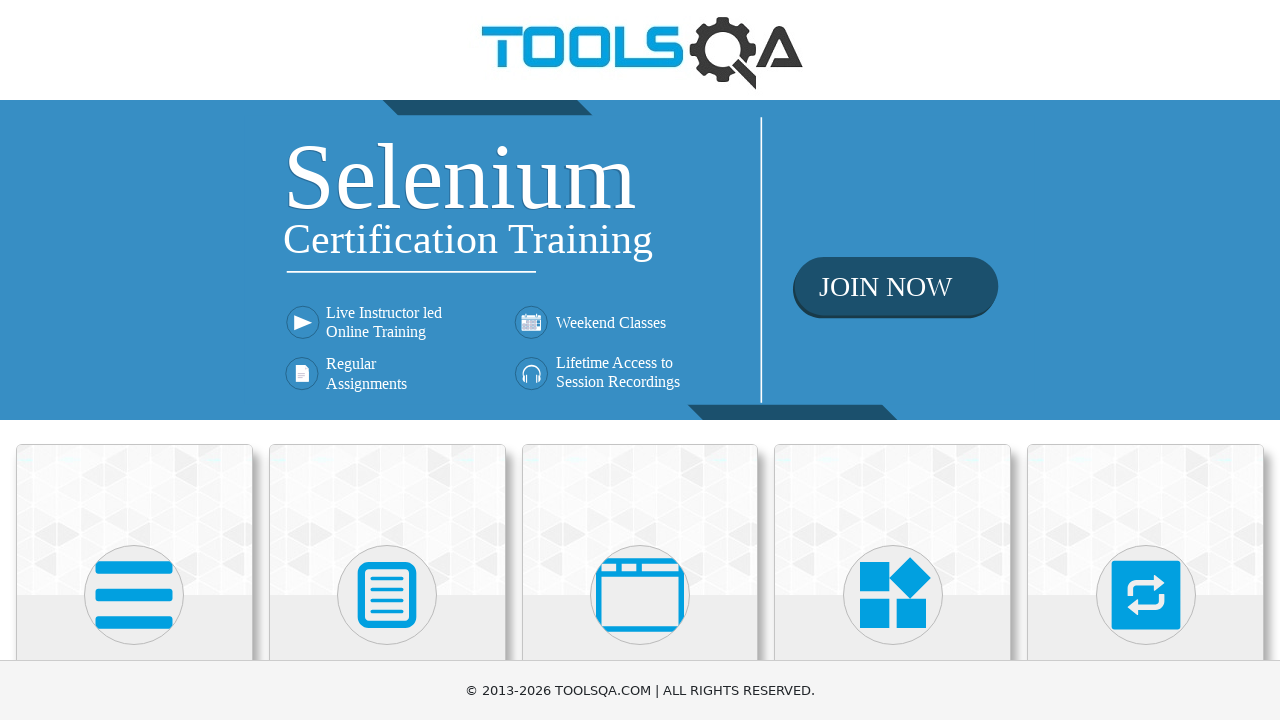

Scrolled Elements card into view
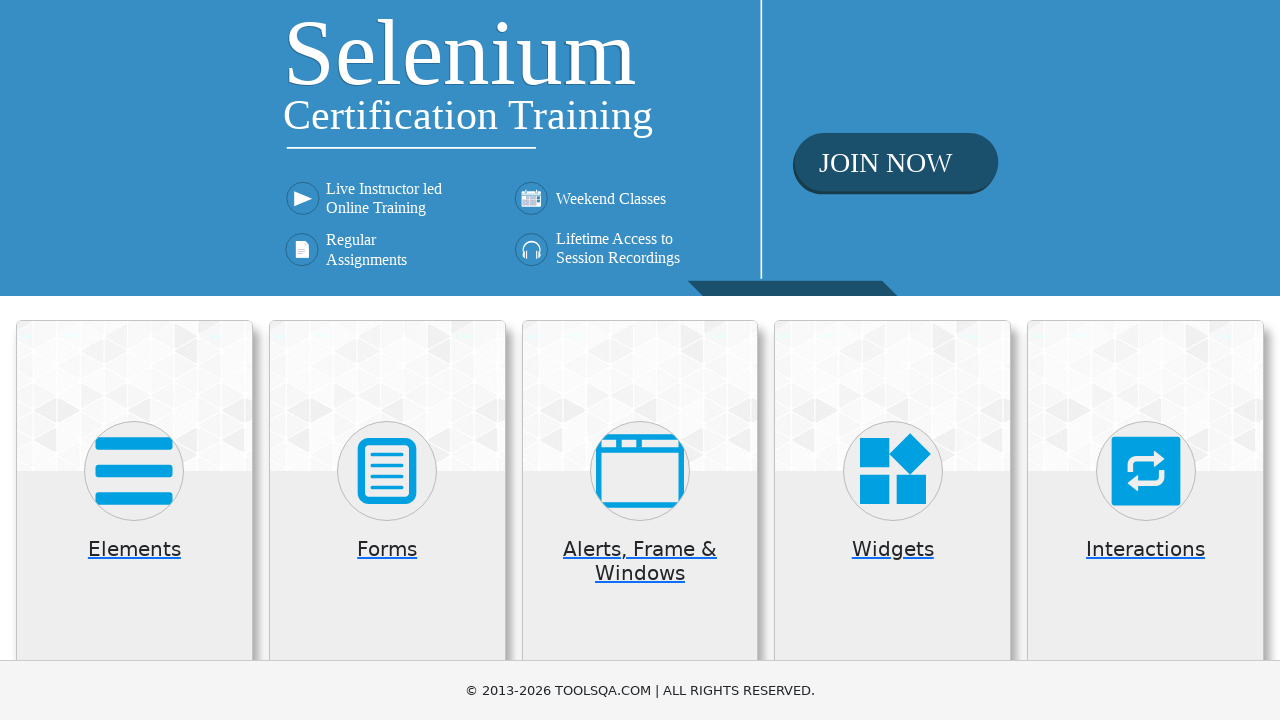

Clicked on Elements card at (134, 520) on div.card.mt-4.top-card >> nth=0
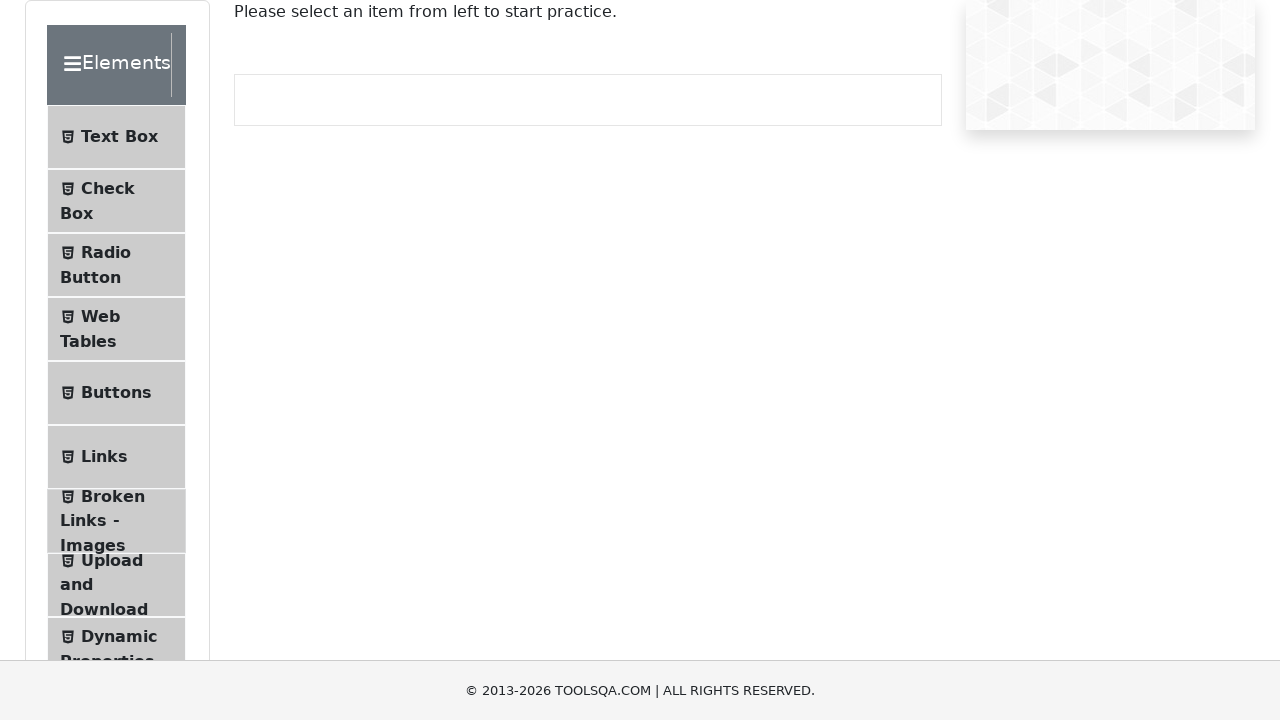

Scrolled Text Box menu item into view
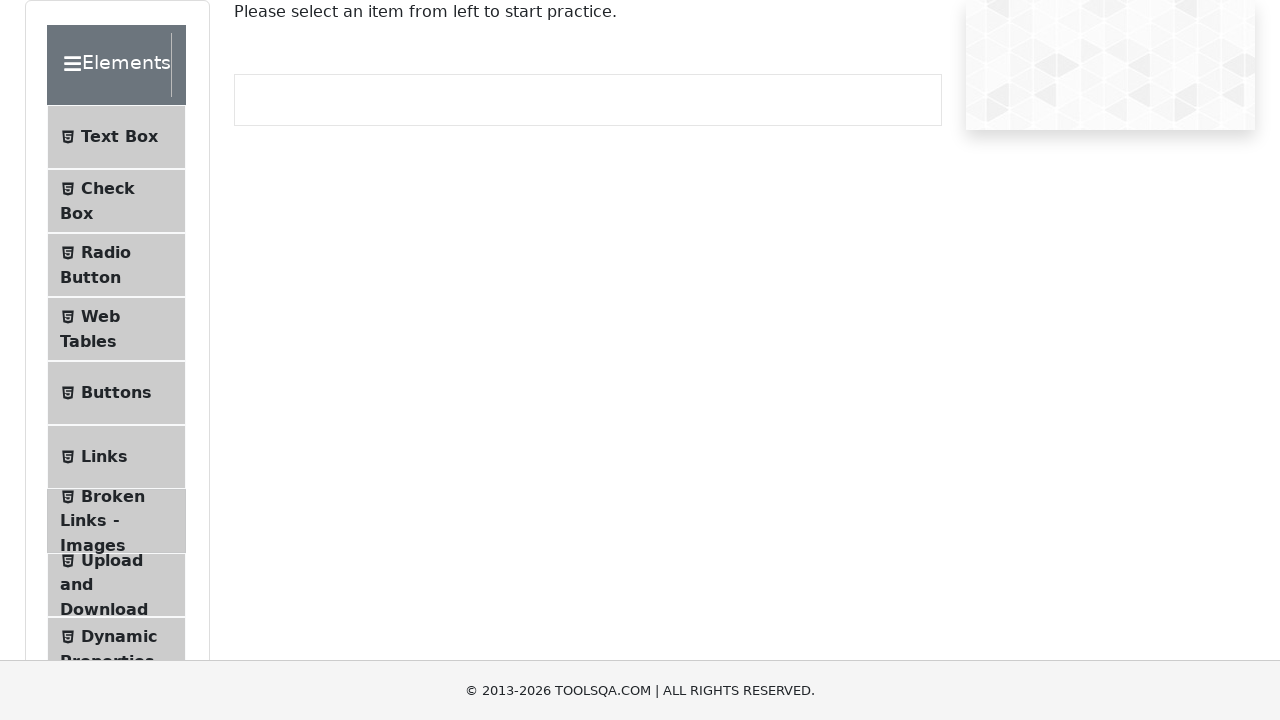

Clicked on Text Box menu item at (116, 137) on div.element-list.collapse.show li#item-0
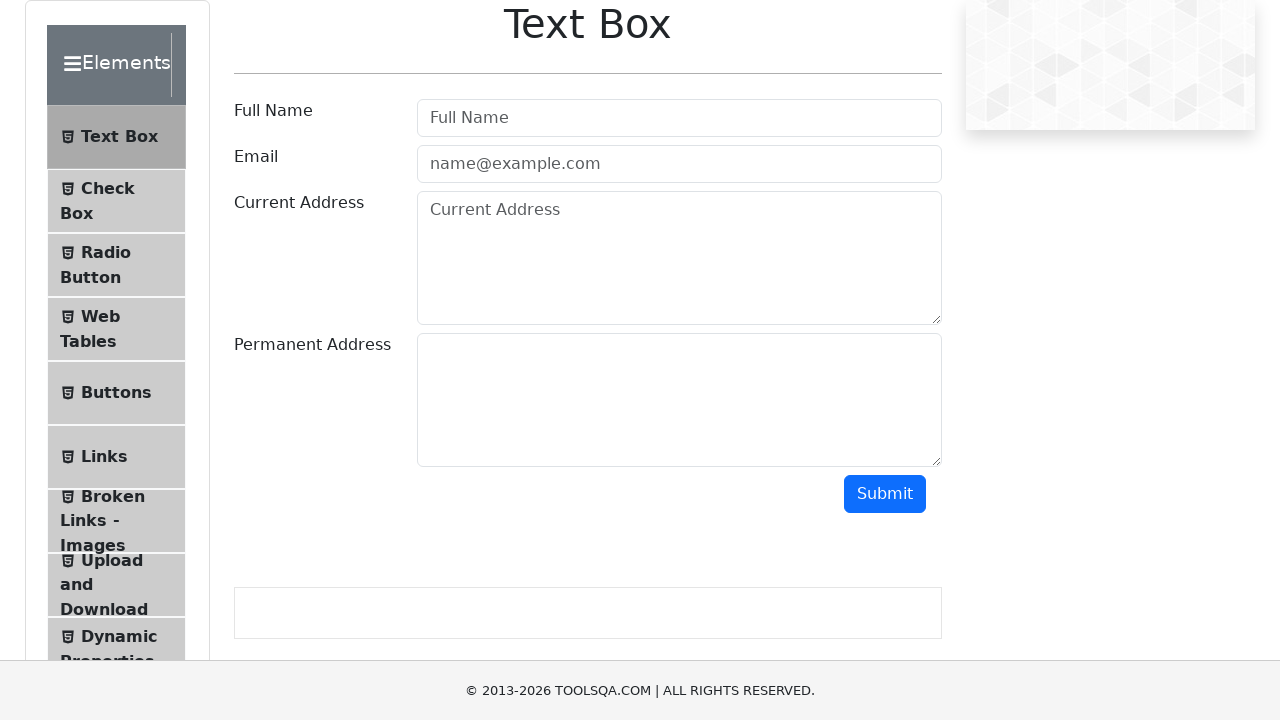

Filled Full Name field with 'Jane Doe' on input[placeholder='Full Name']
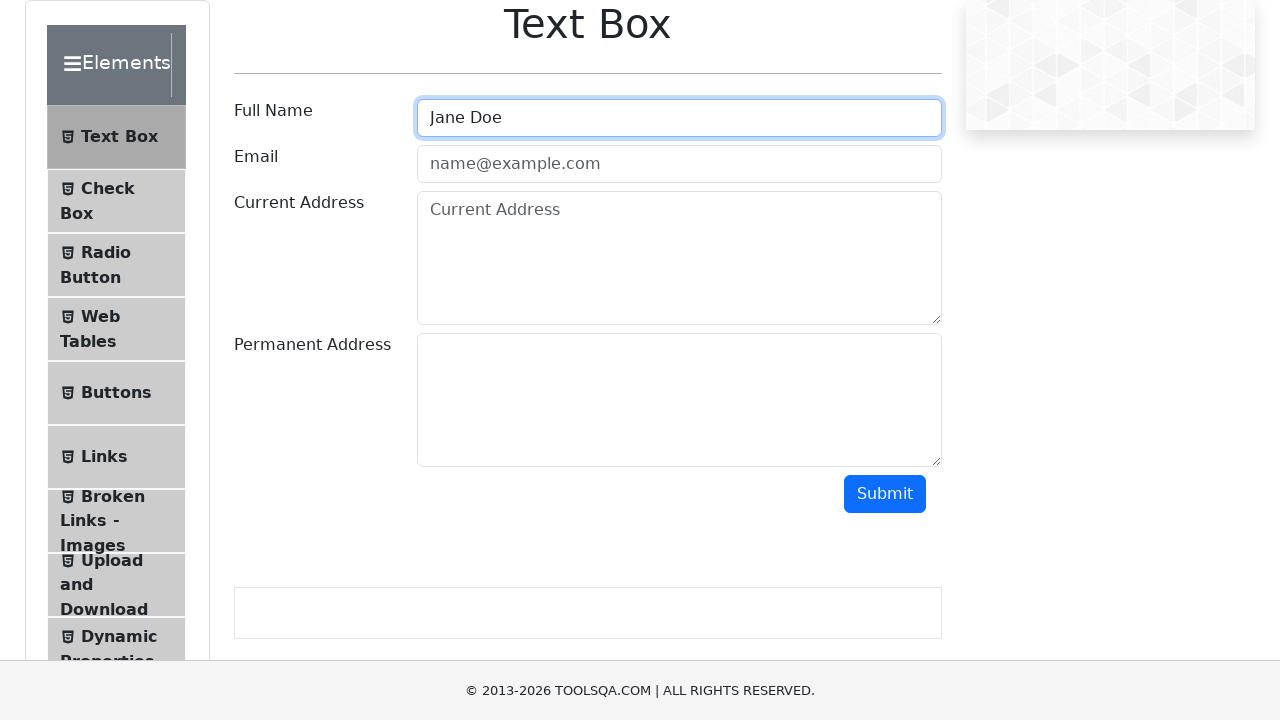

Filled Email field with 'janedoe@yahoo.com' on input#userEmail
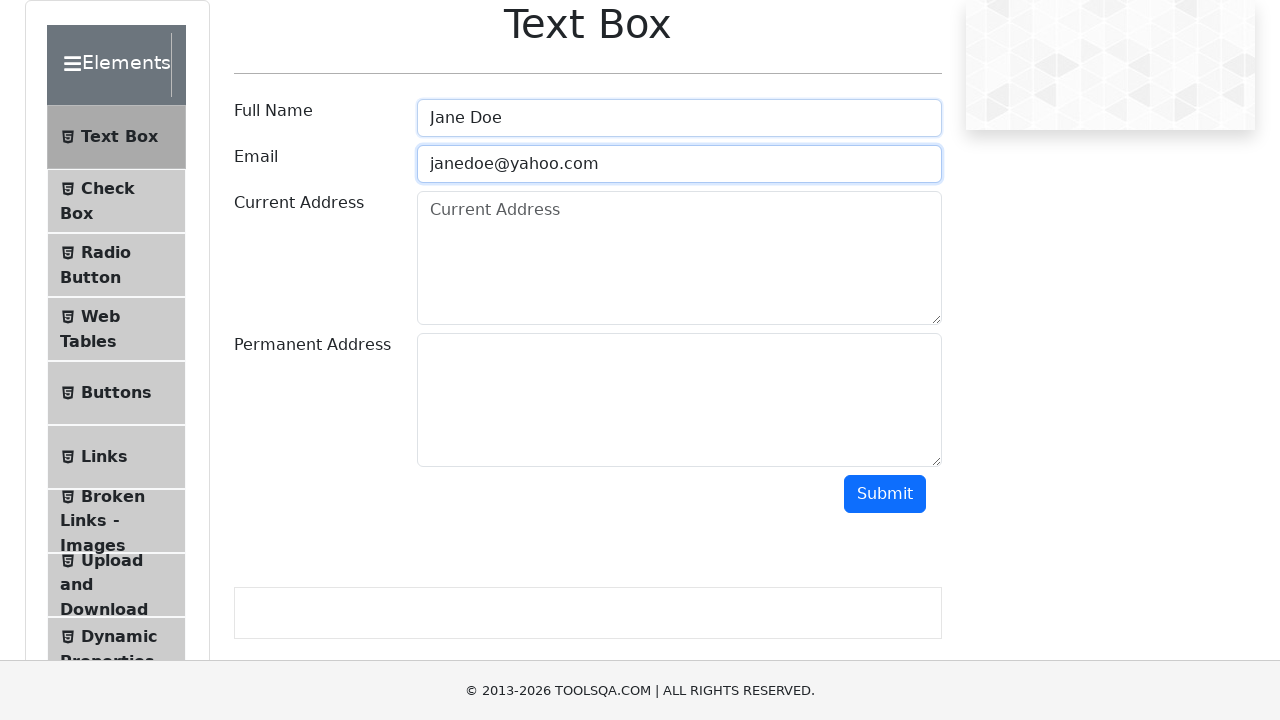

Filled Current Address field with 'Pushkin's street, Kolotushkin's house' on textarea#currentAddress
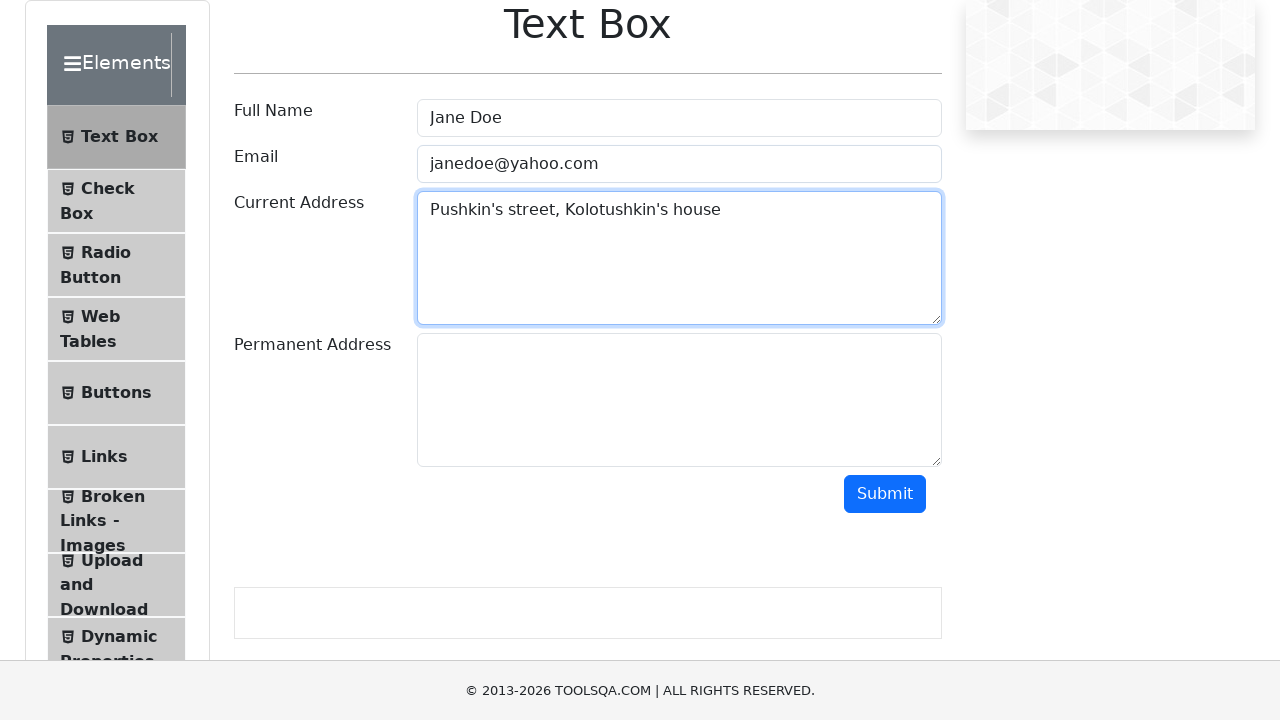

Filled Permanent Address field with 'Same as current' on textarea#permanentAddress
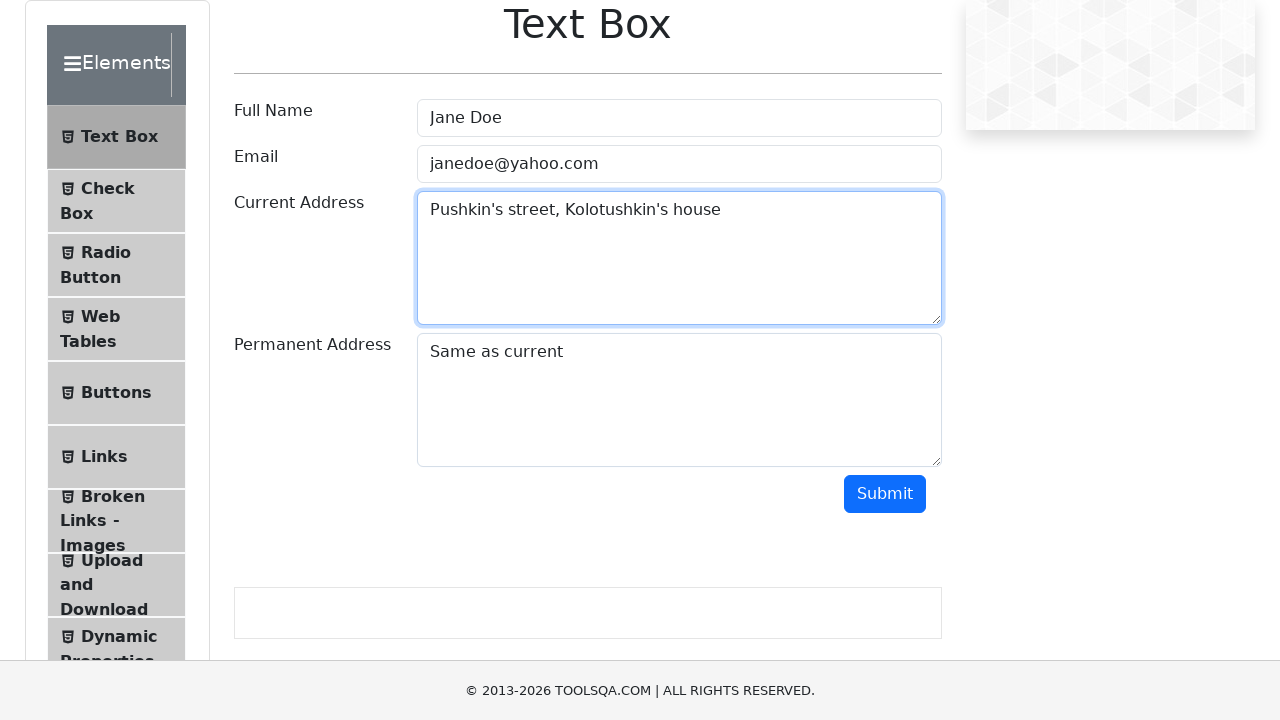

Scrolled Submit button into view
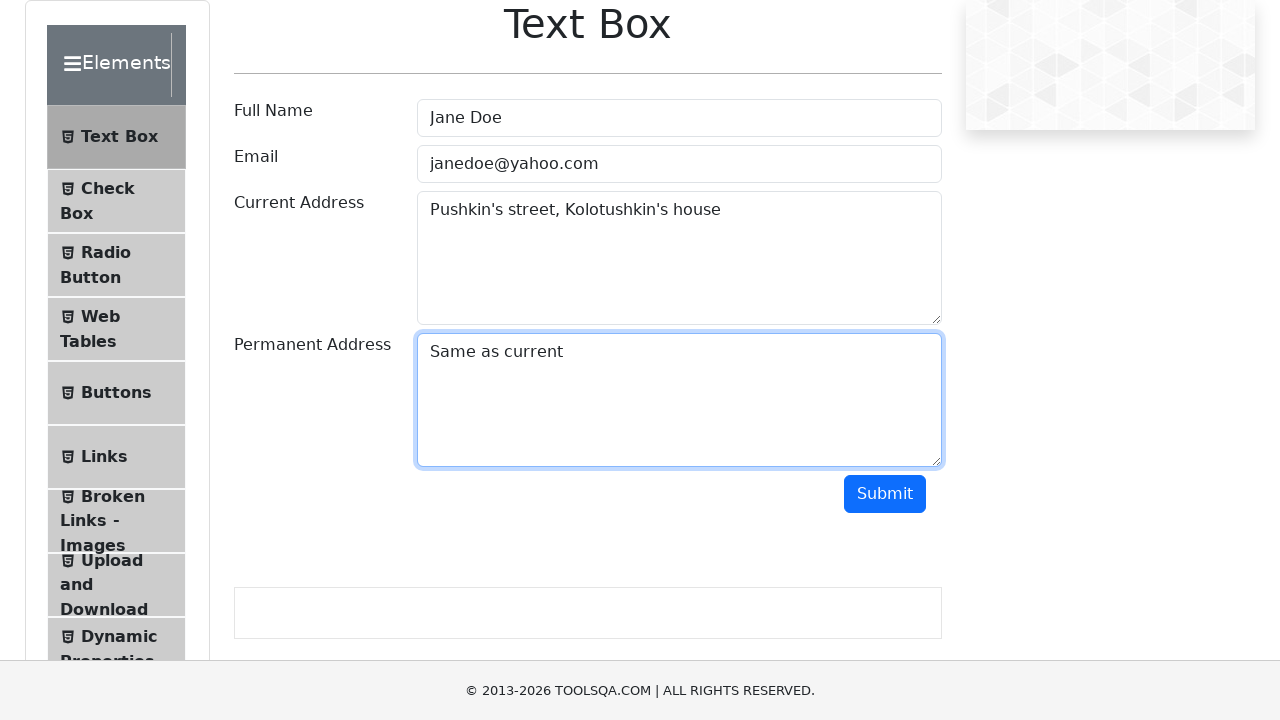

Clicked Submit button to submit the form at (885, 494) on button#submit
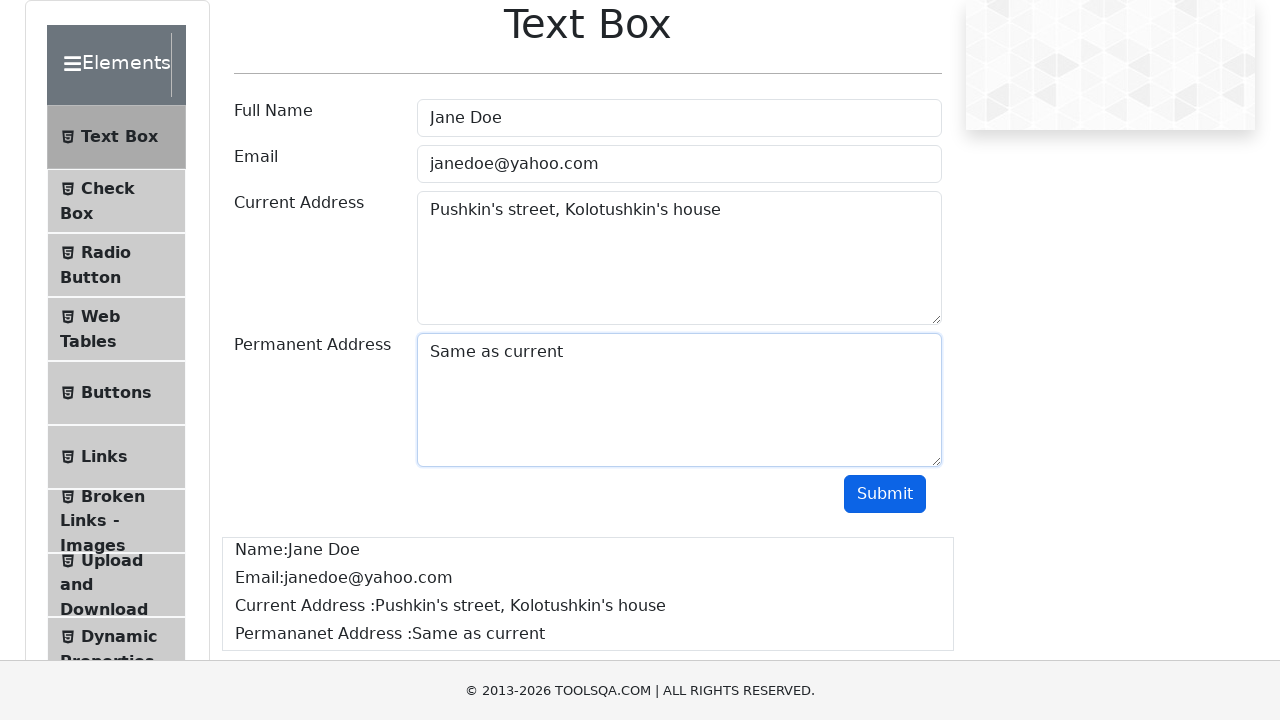

Waited for name result element to appear
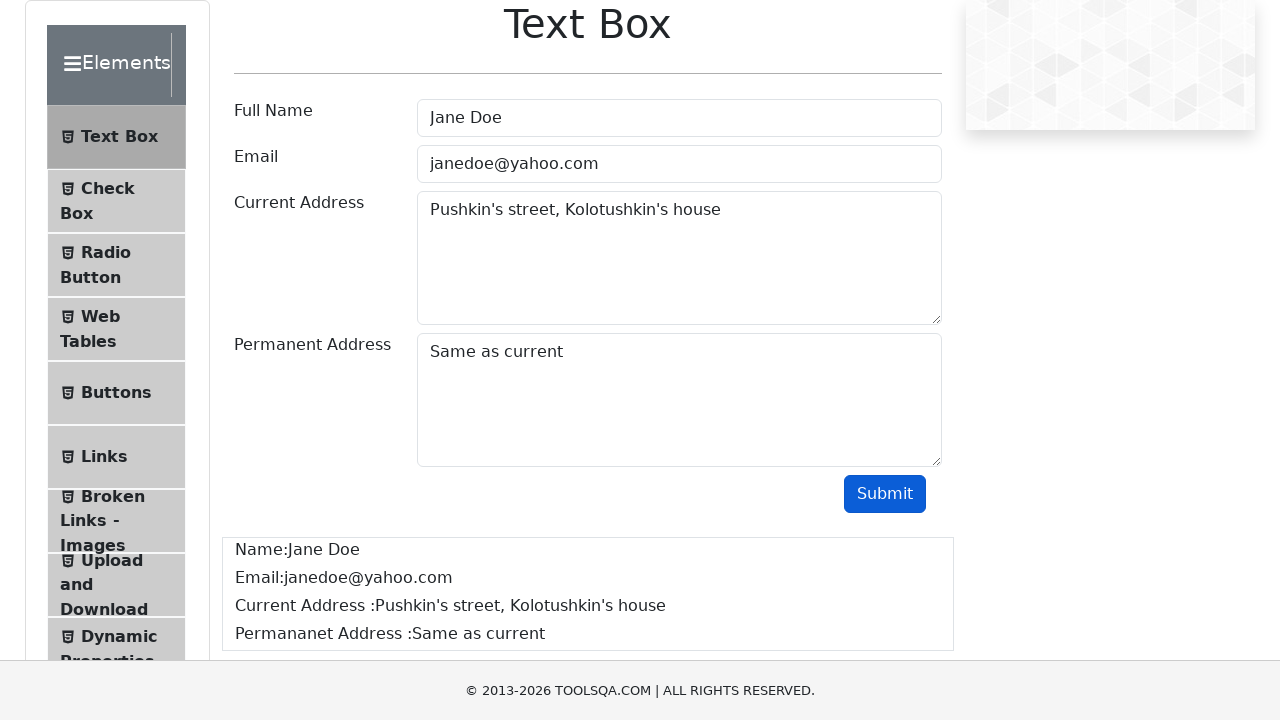

Waited for email result element to appear
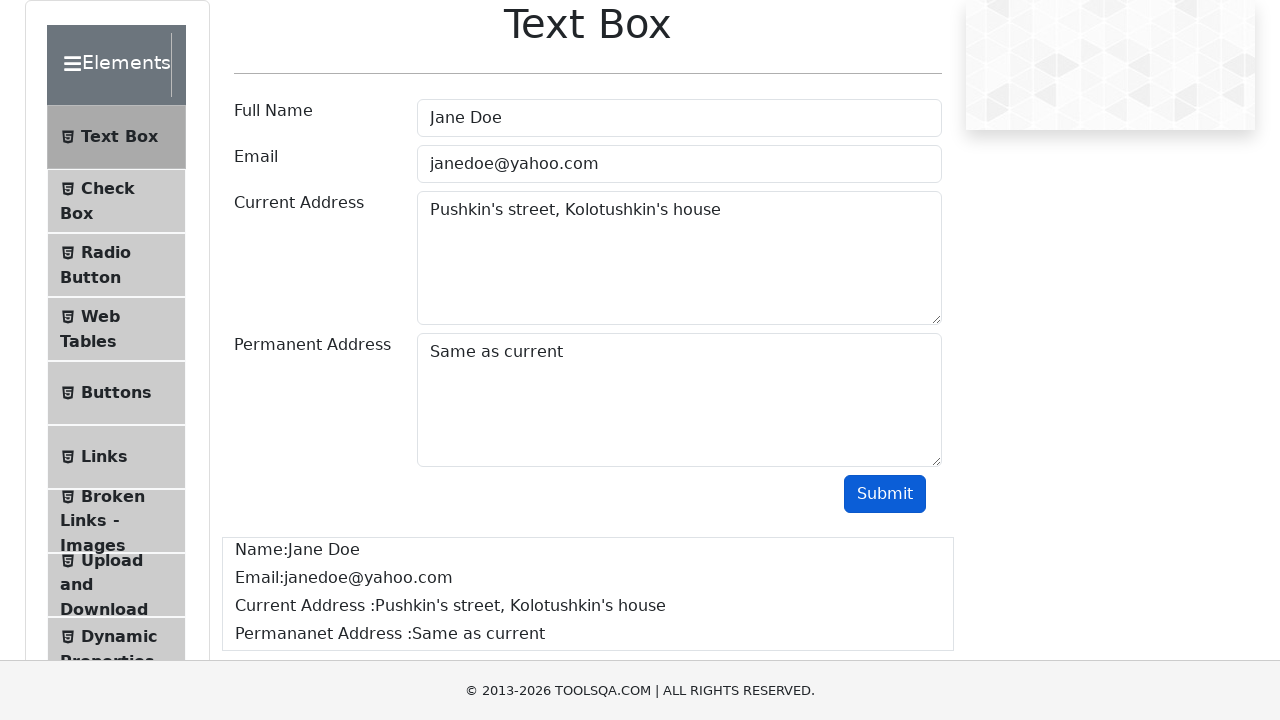

Waited for current address result element to appear
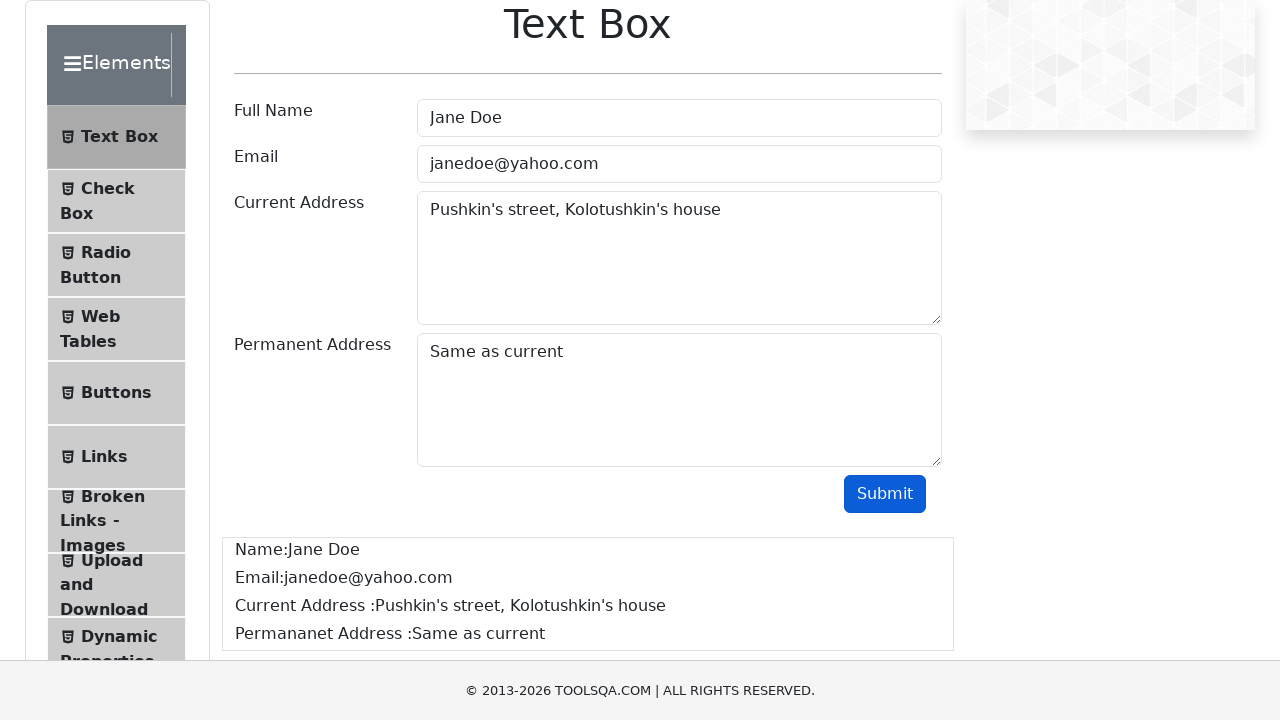

Waited for permanent address result element to appear
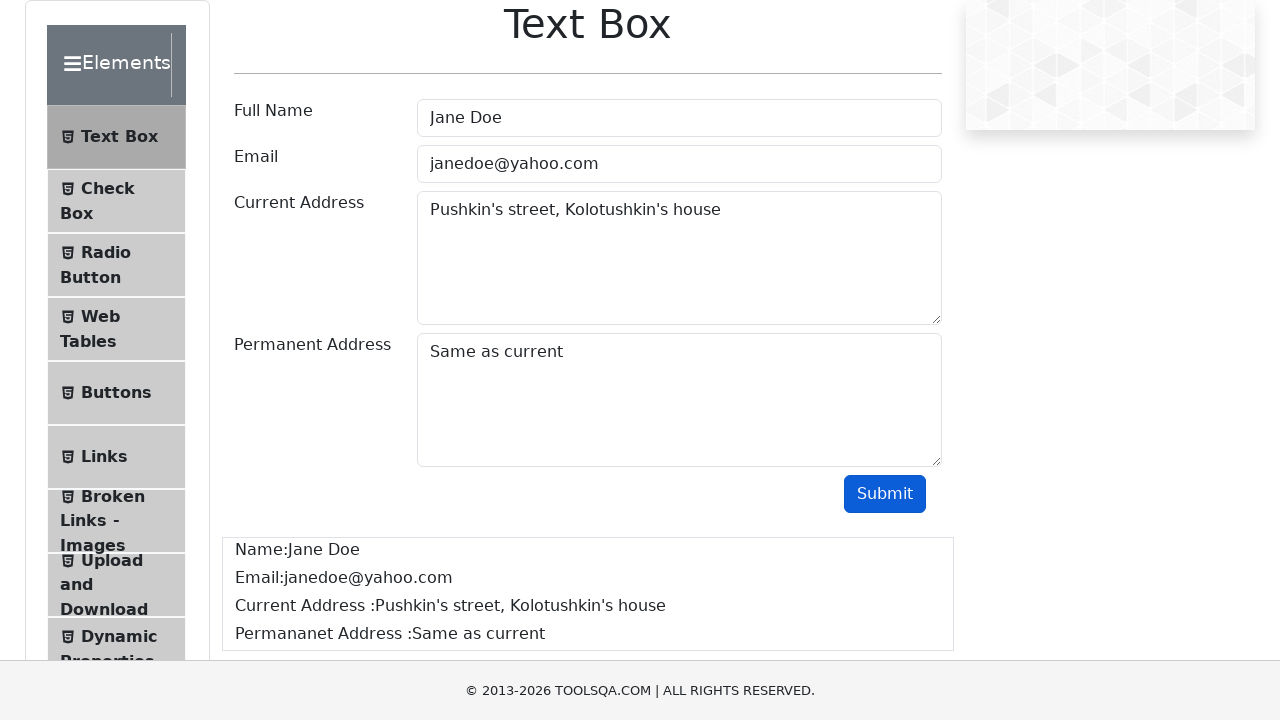

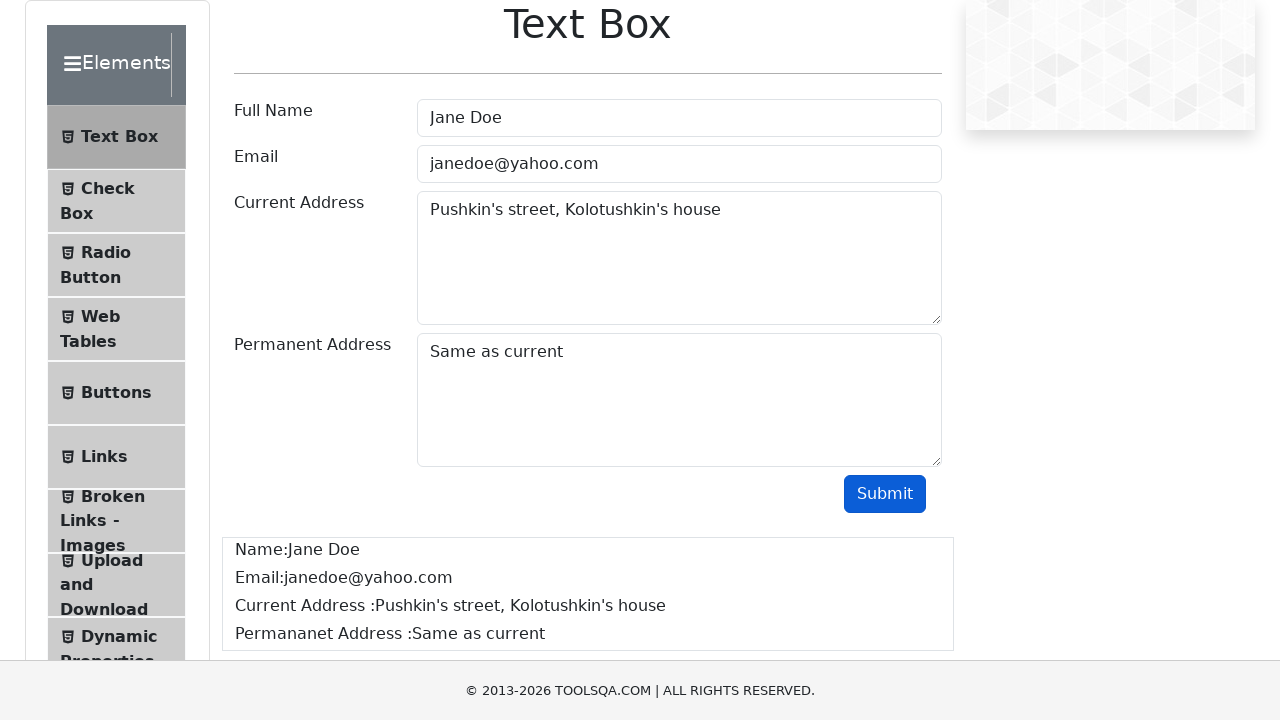